Tests multiple window handling by clicking a link that opens a new window, switching to the child window to read its content, then switching back to the parent window to read its content

Starting URL: https://the-internet.herokuapp.com/windows

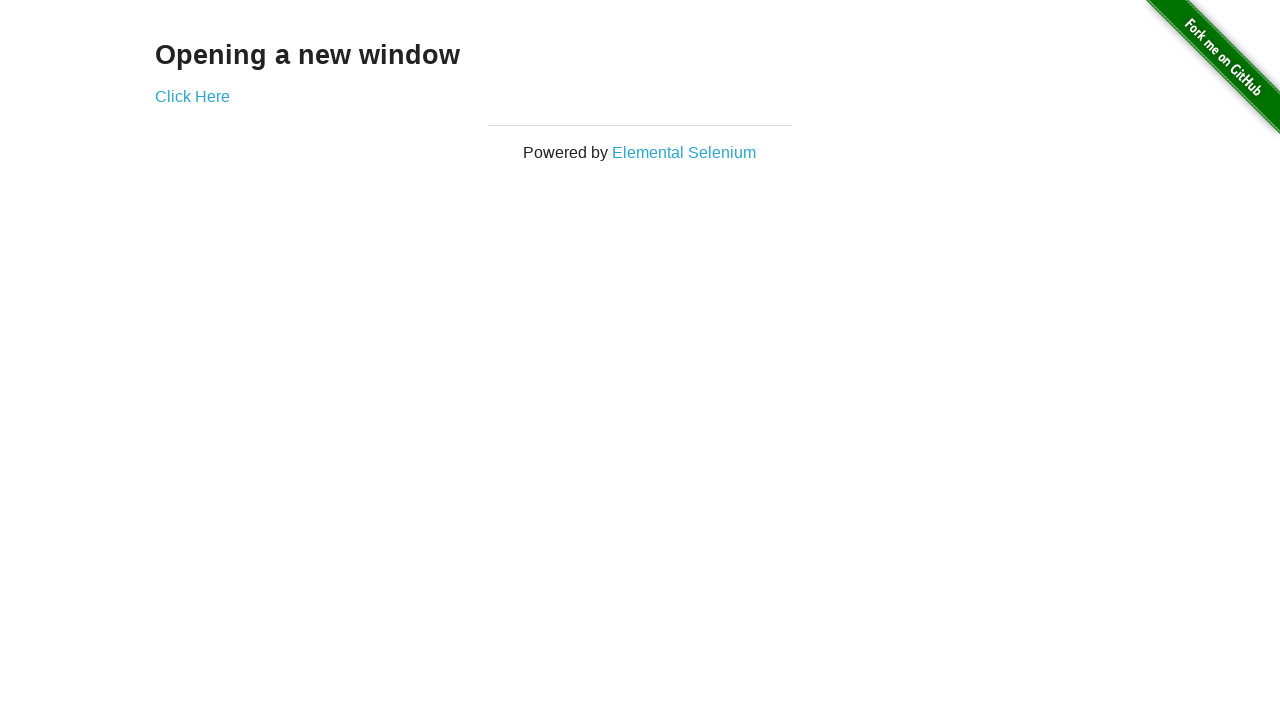

Clicked 'Click Here' link to open new window at (192, 96) on text=Click Here
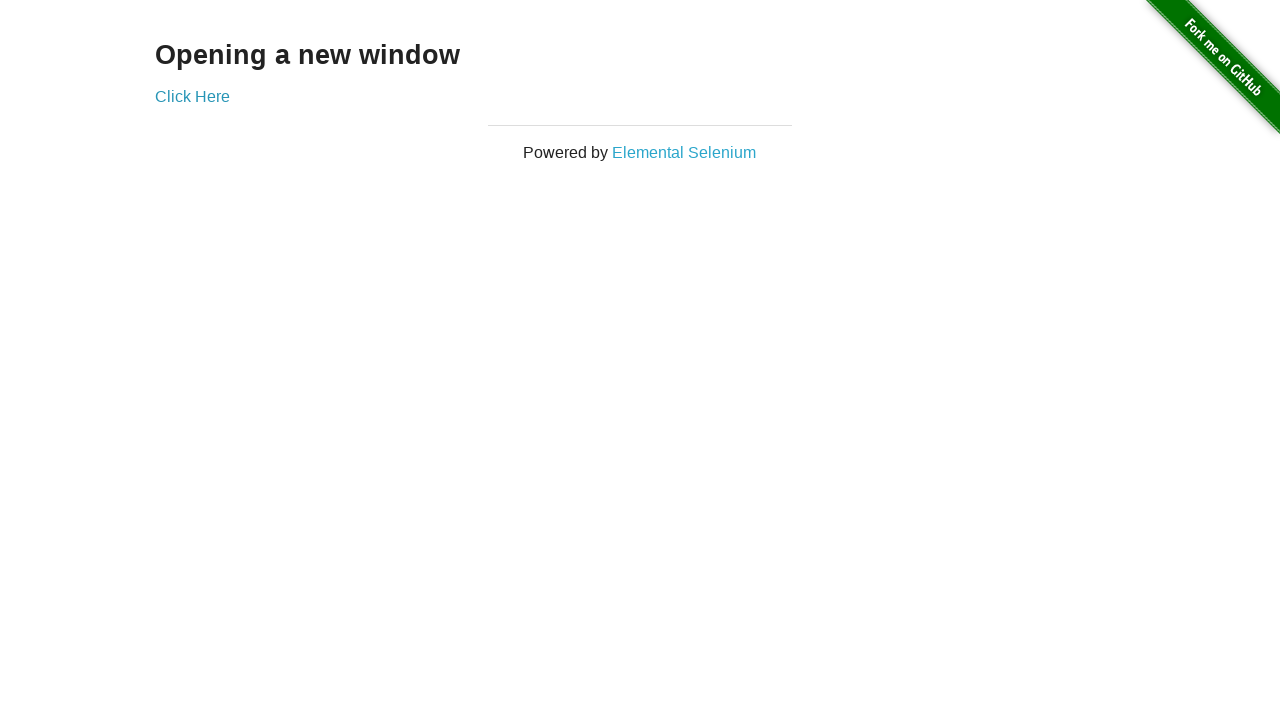

New child window opened and captured
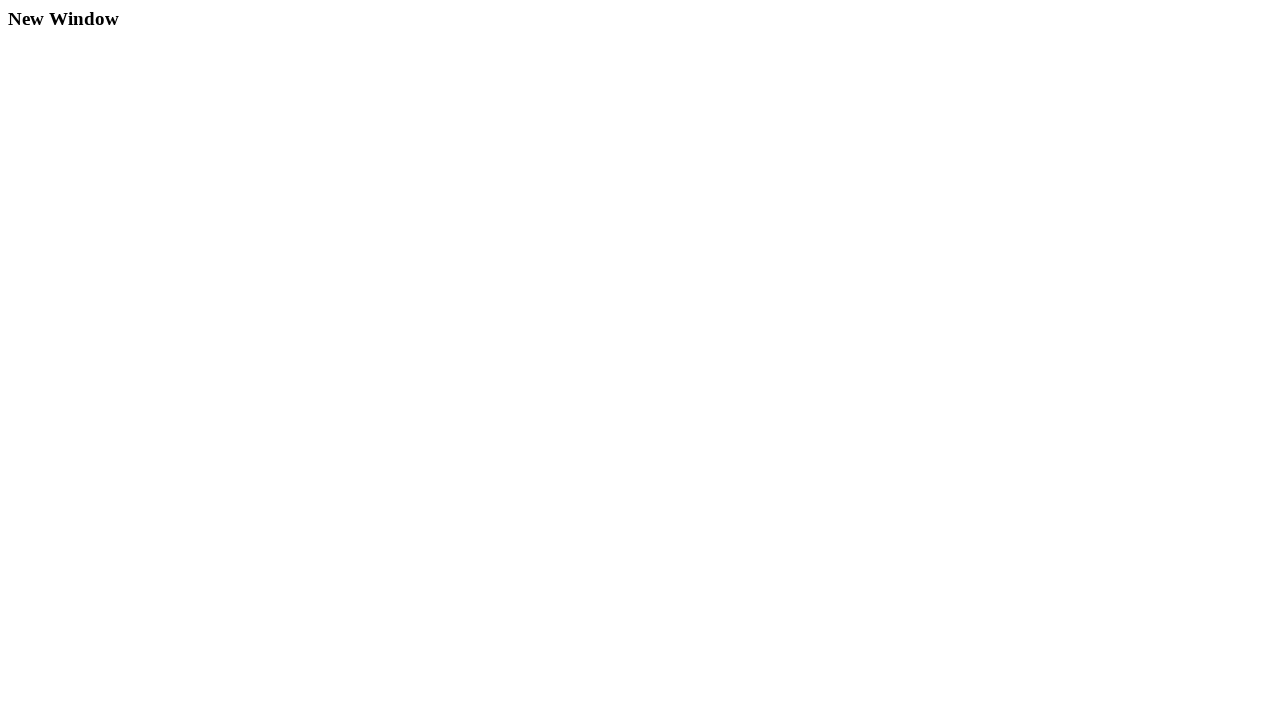

Child window loaded and selector 'div.example h3' found
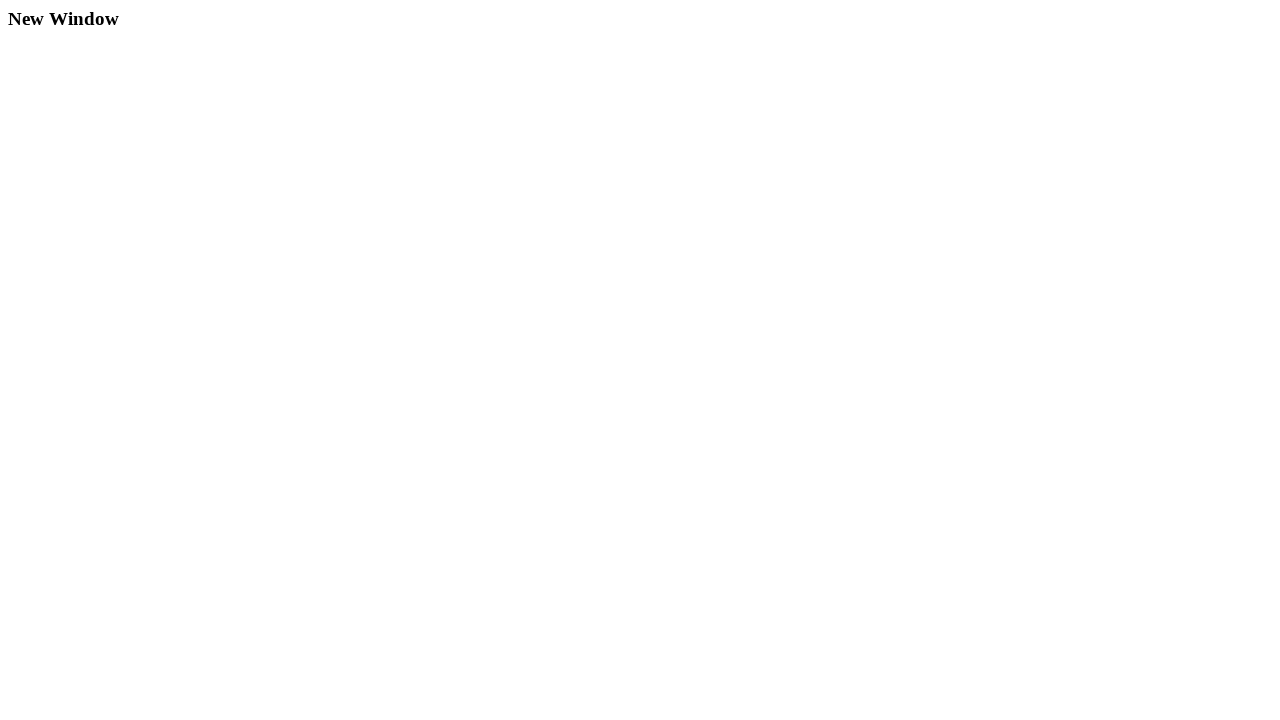

Read child window text content: 'New Window'
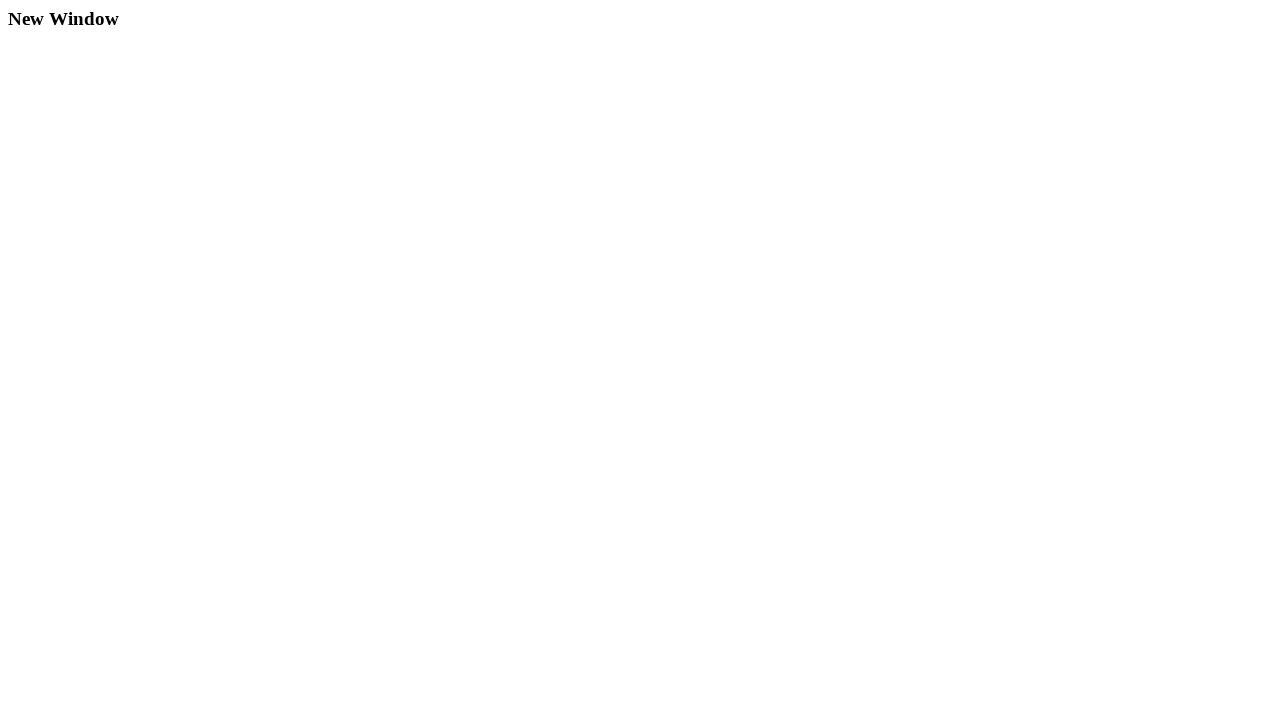

Switched back to parent window
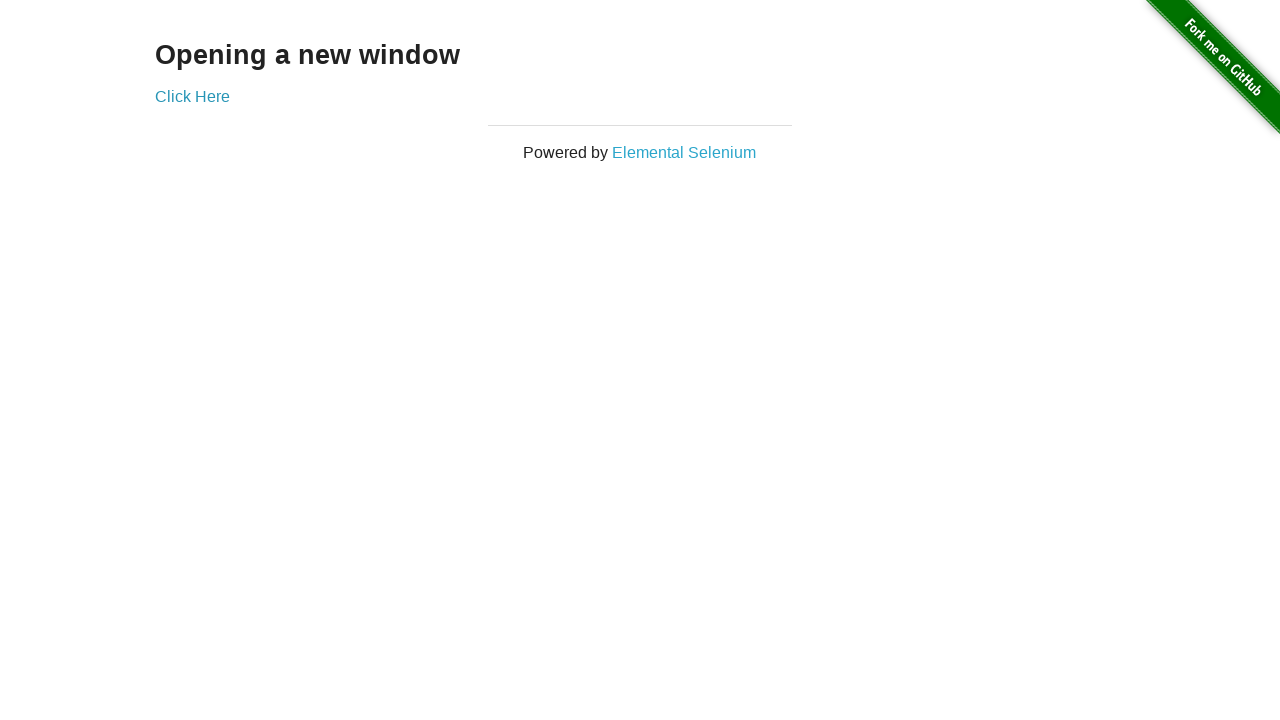

Read parent window text content: 'Opening a new window'
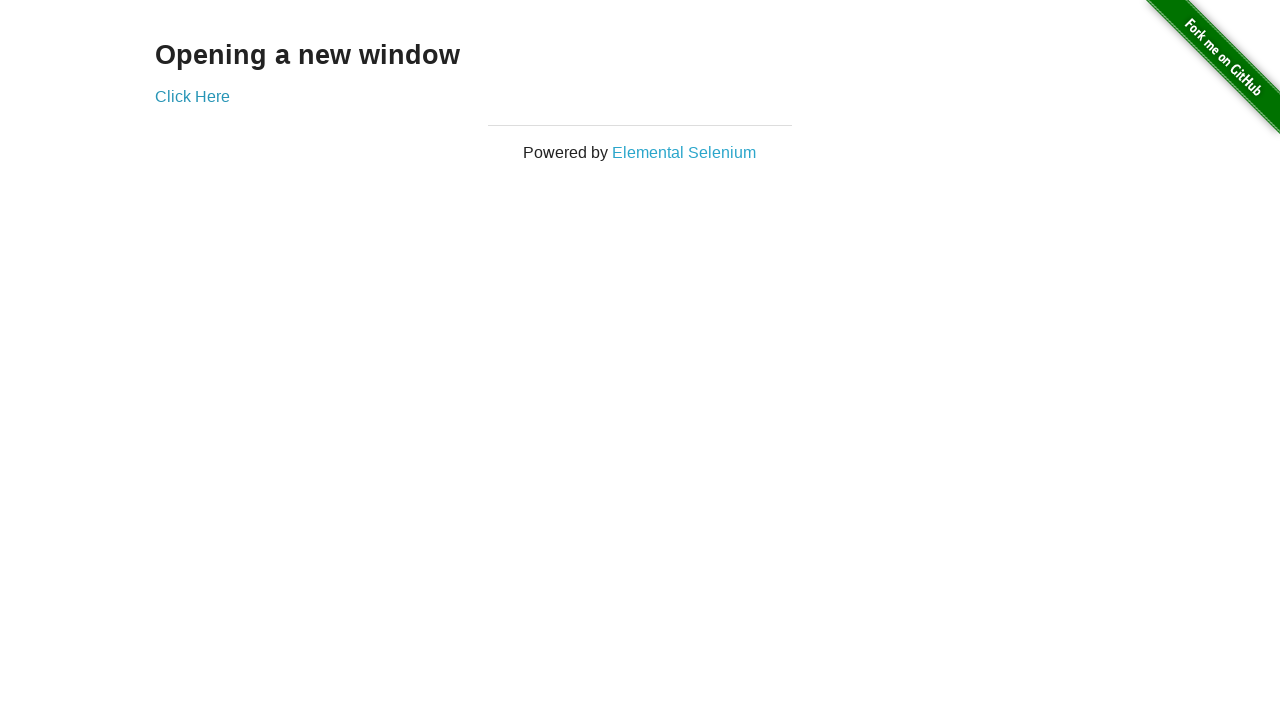

Closed child window
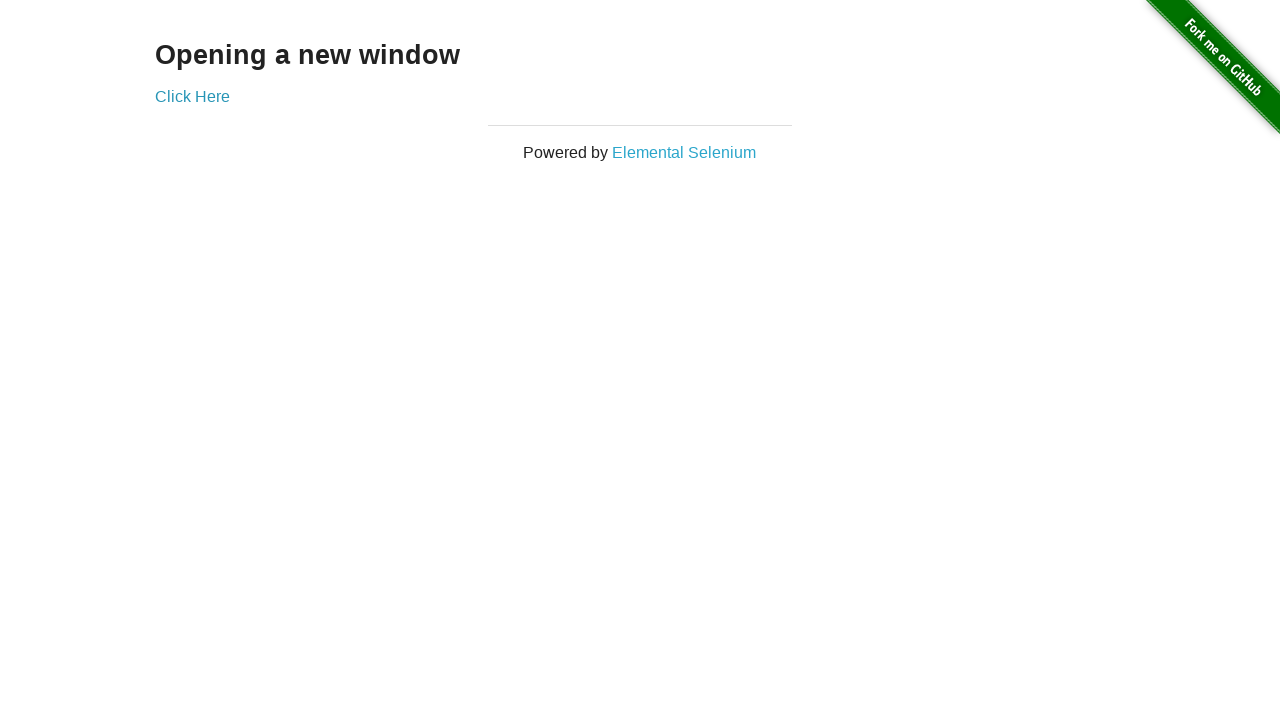

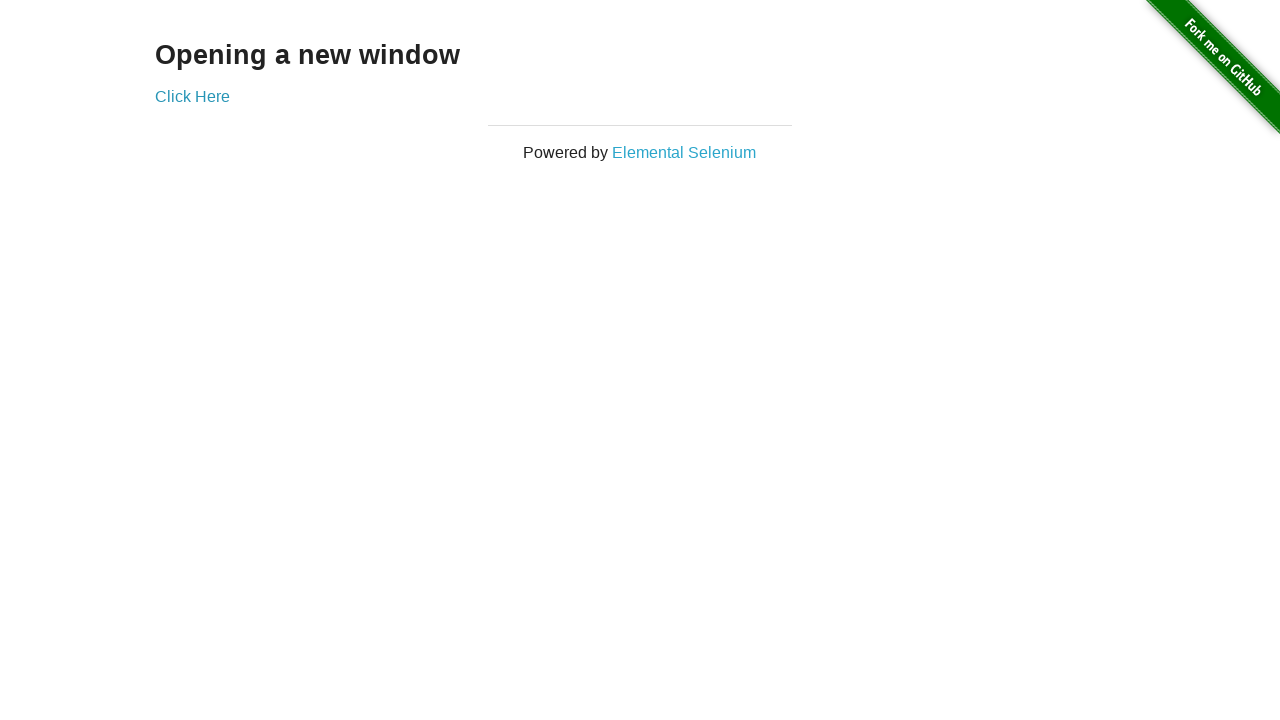